Tests handling a simple JavaScript alert popup by clicking a button that triggers an alert and accepting it

Starting URL: https://demoqa.com/alerts

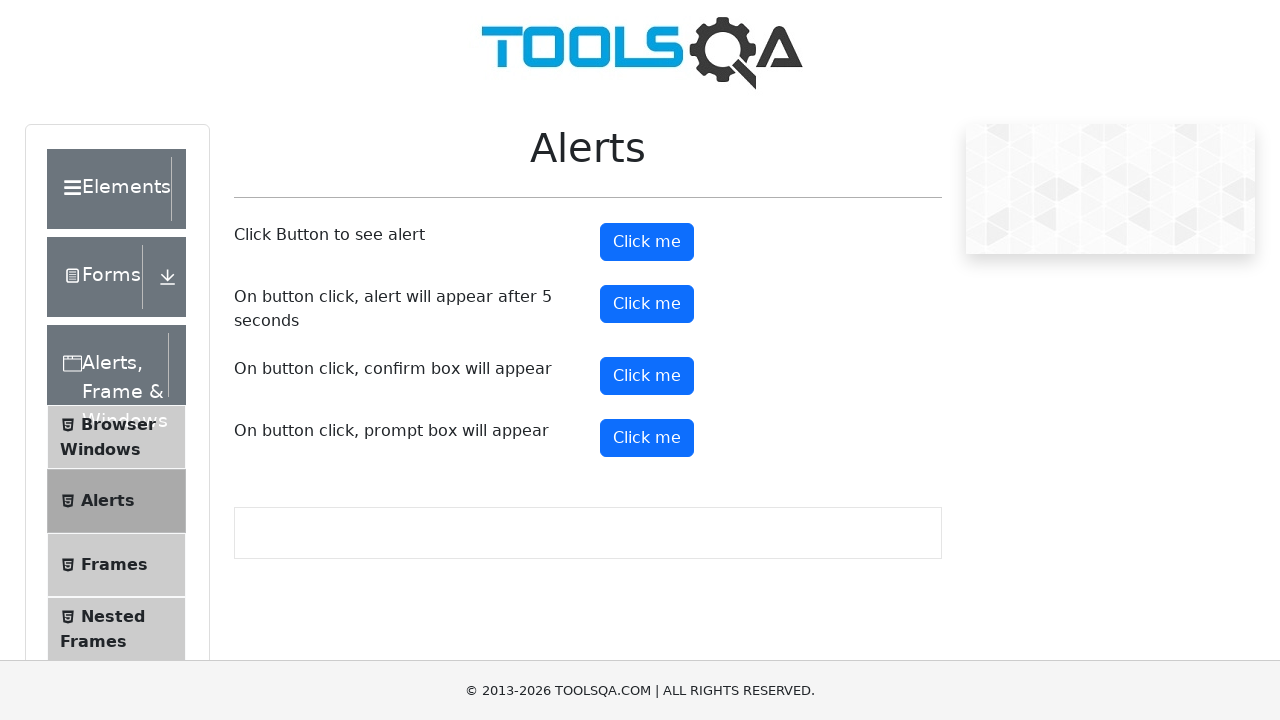

Navigated to alerts demo page
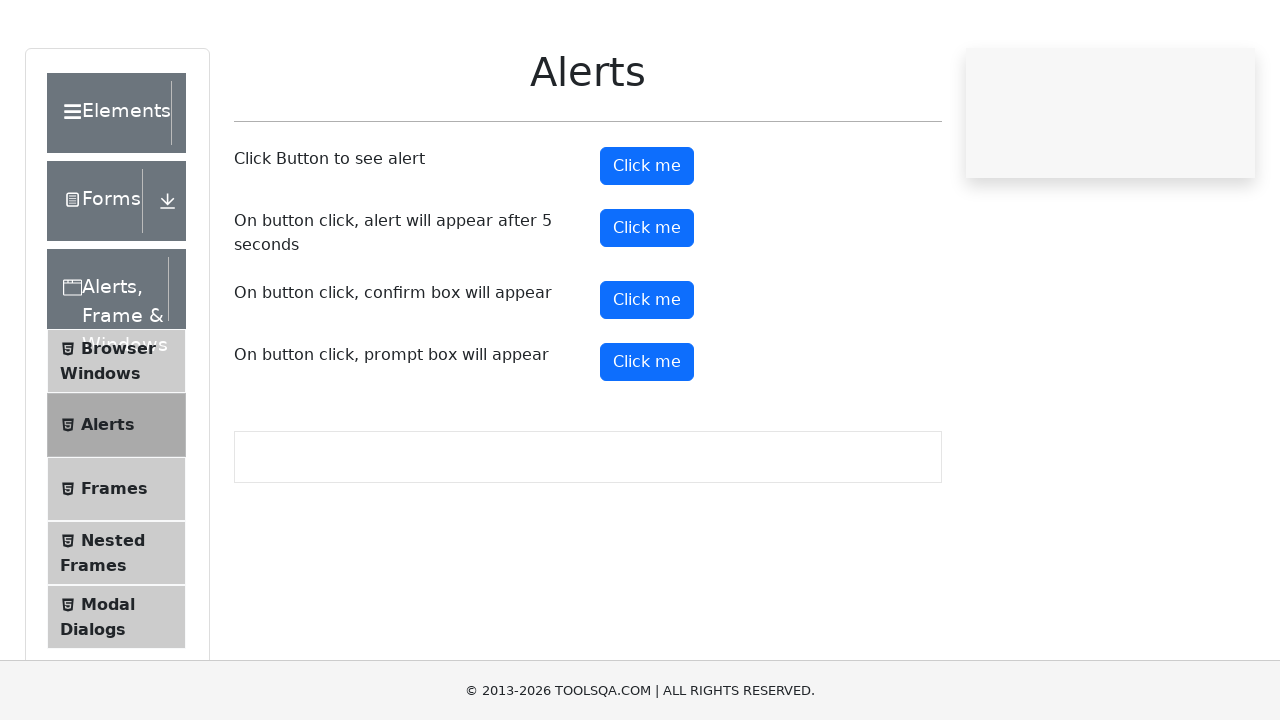

Clicked alert button to trigger JavaScript alert at (647, 242) on #alertButton
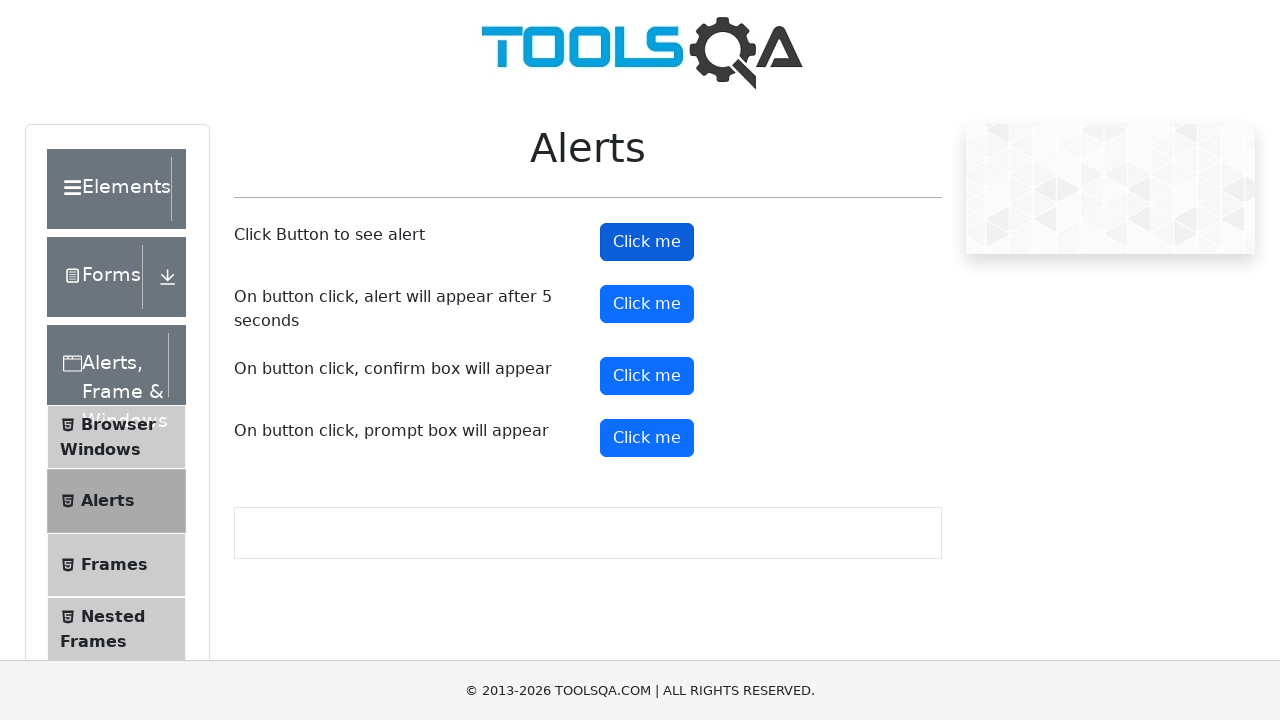

Set up dialog handler to accept alert
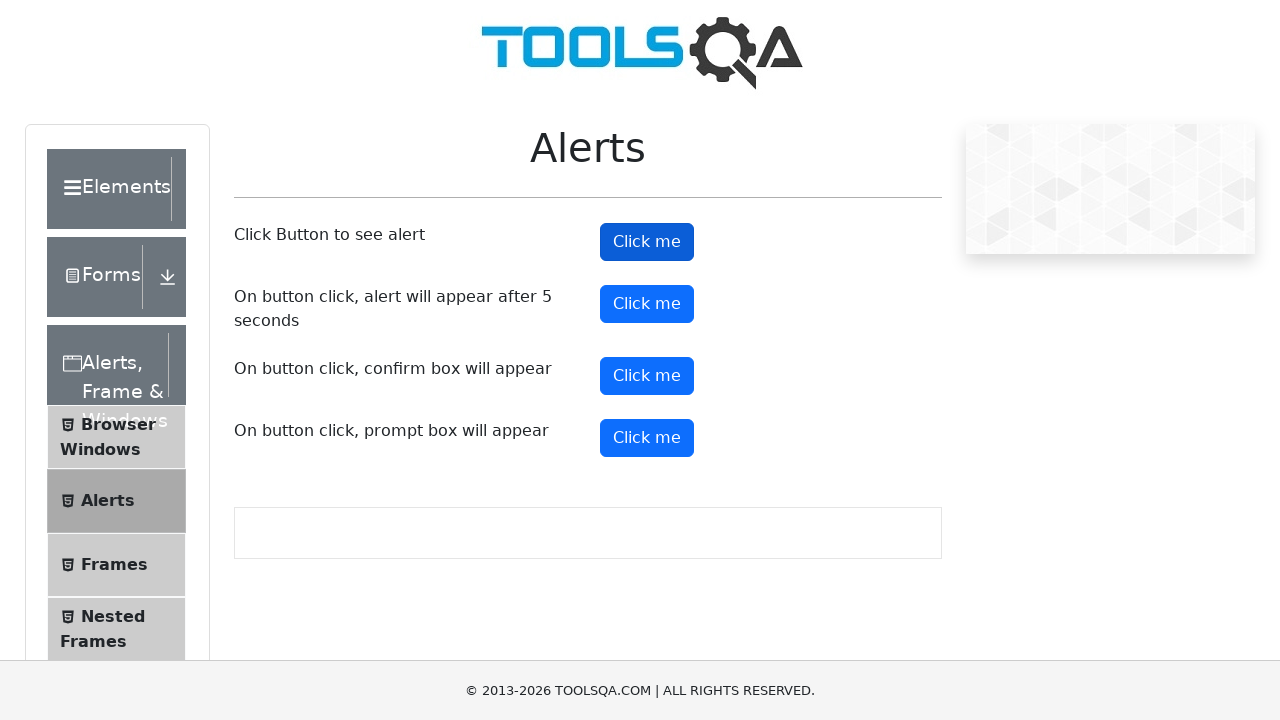

Waited for alert handling to complete
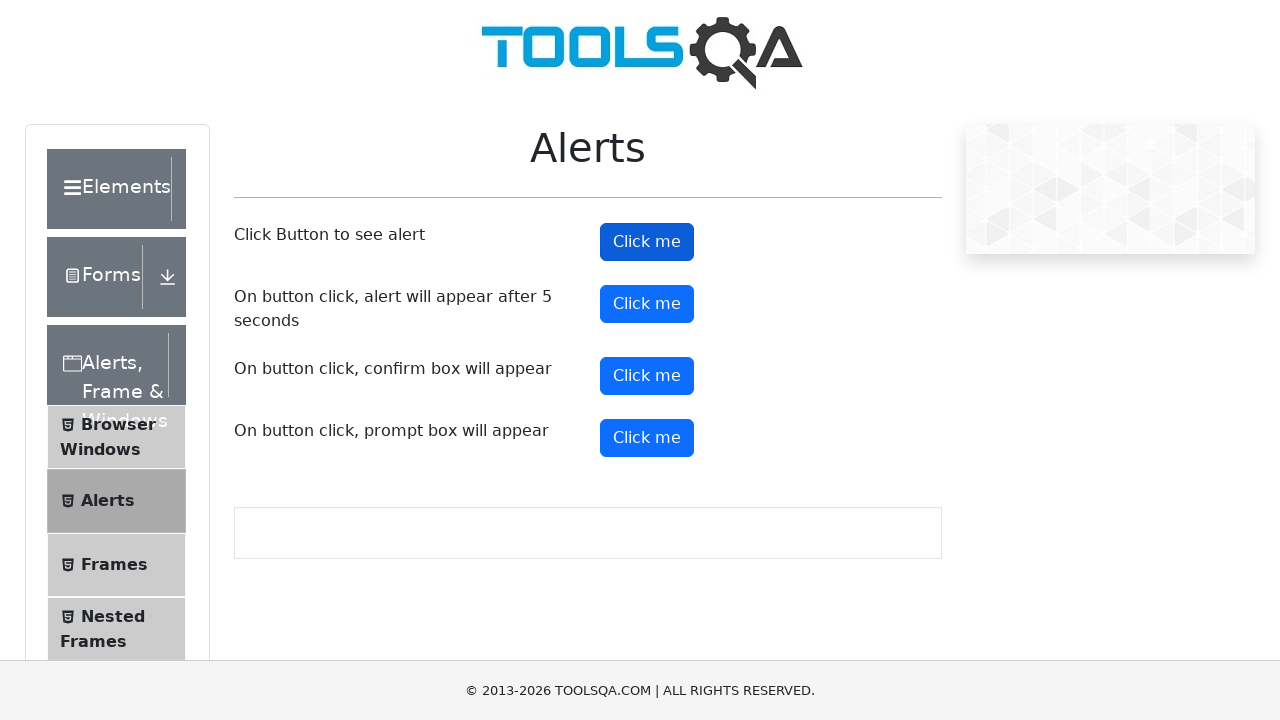

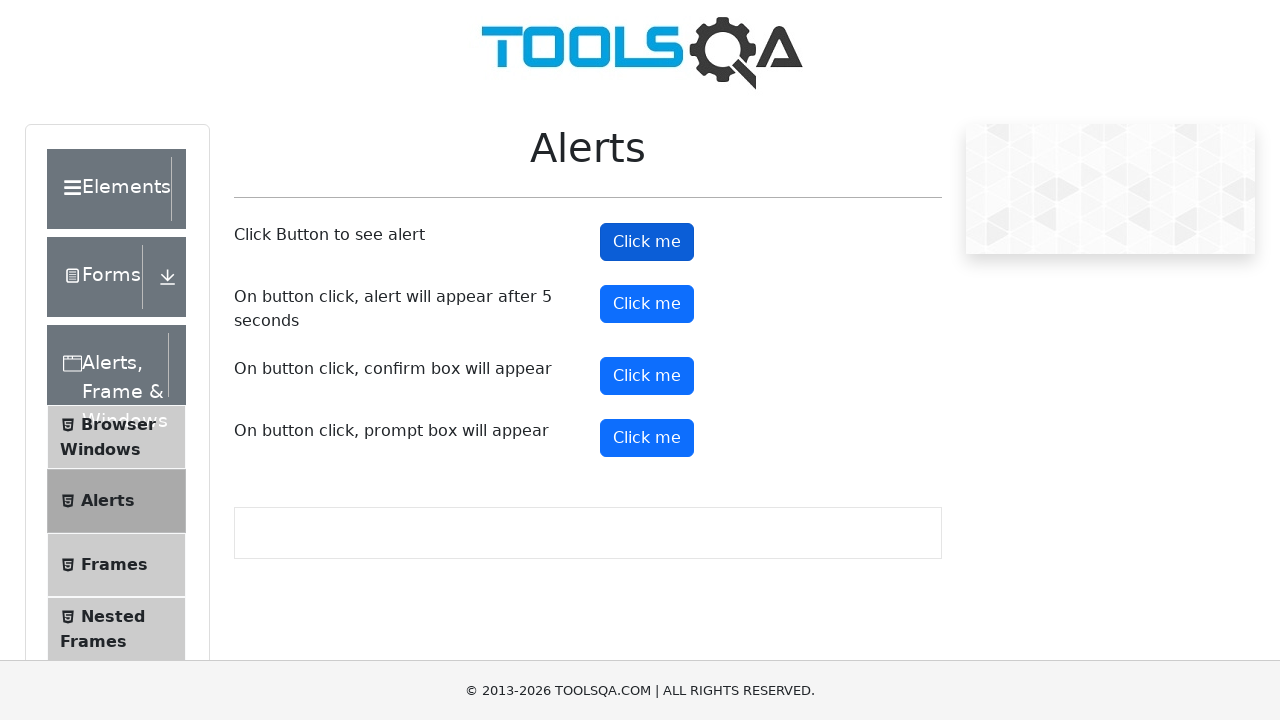